Tests the TextBox form submission on DemoQA with different valid data, navigating through Elements to Text Box, filling and submitting the form, then verifying output.

Starting URL: https://demoqa.com

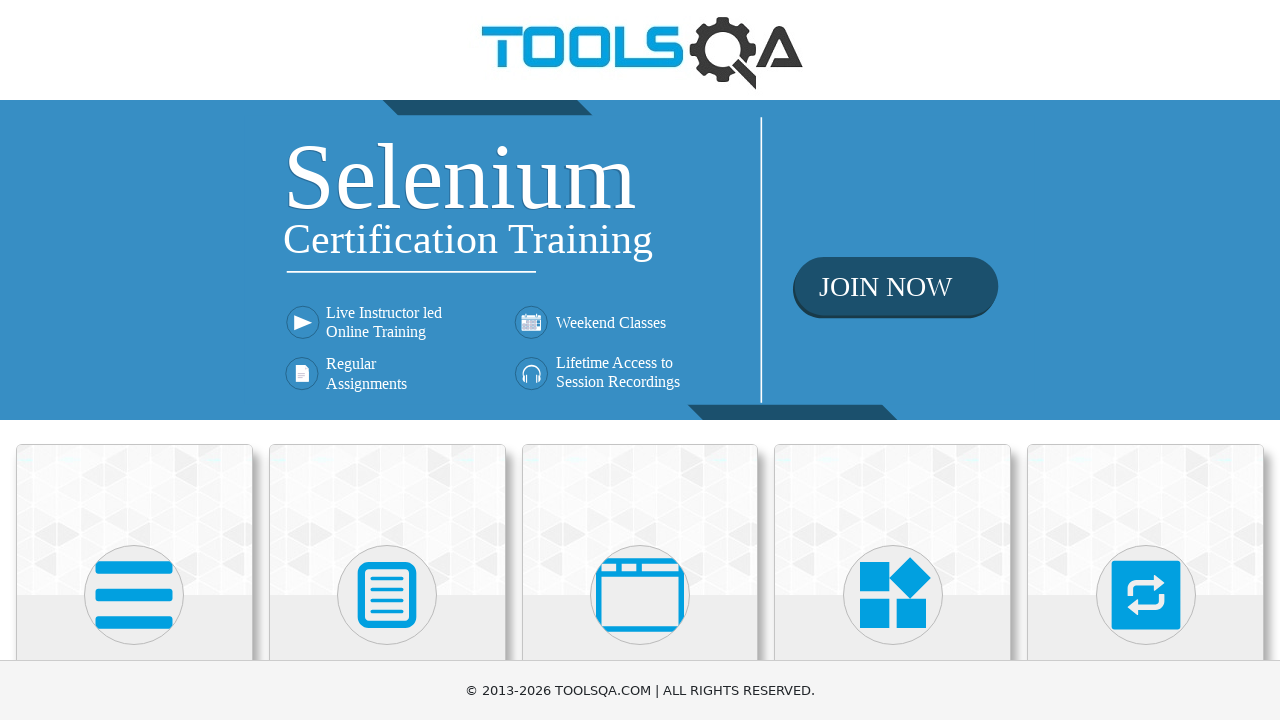

Clicked on Elements card at (134, 520) on div.card:has-text('Elements')
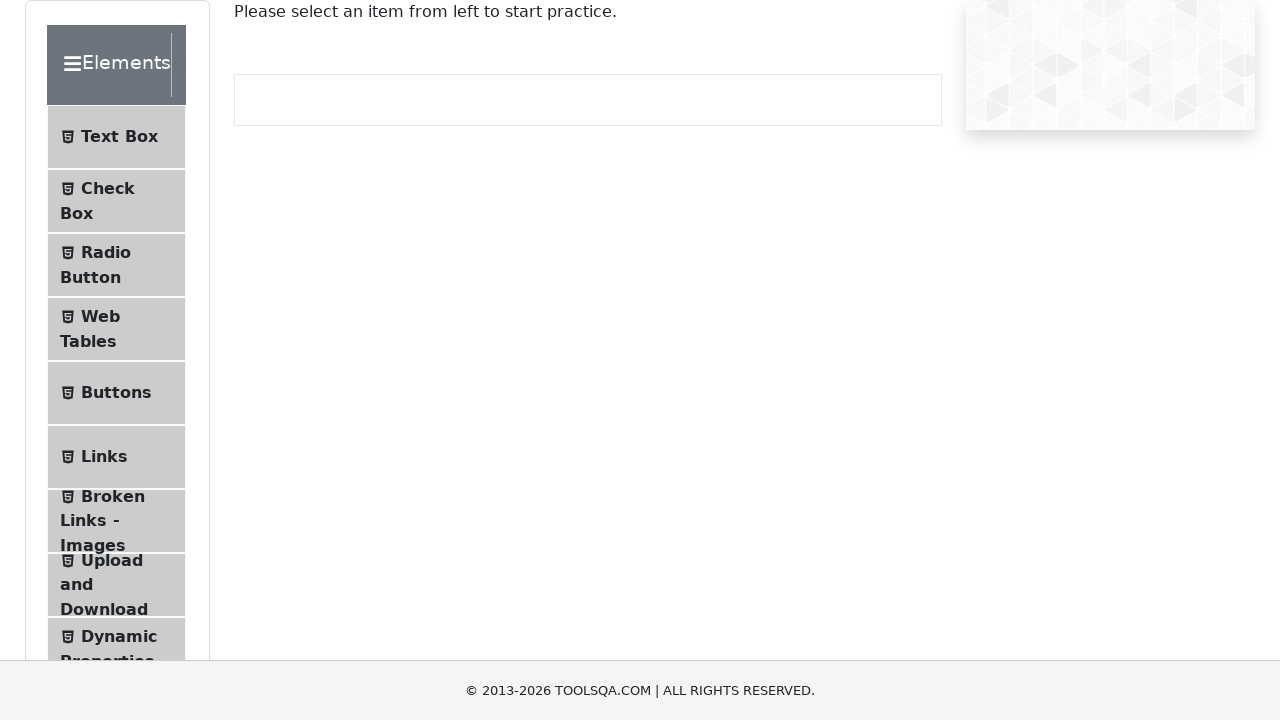

Clicked on Text Box menu item at (119, 137) on text=Text Box
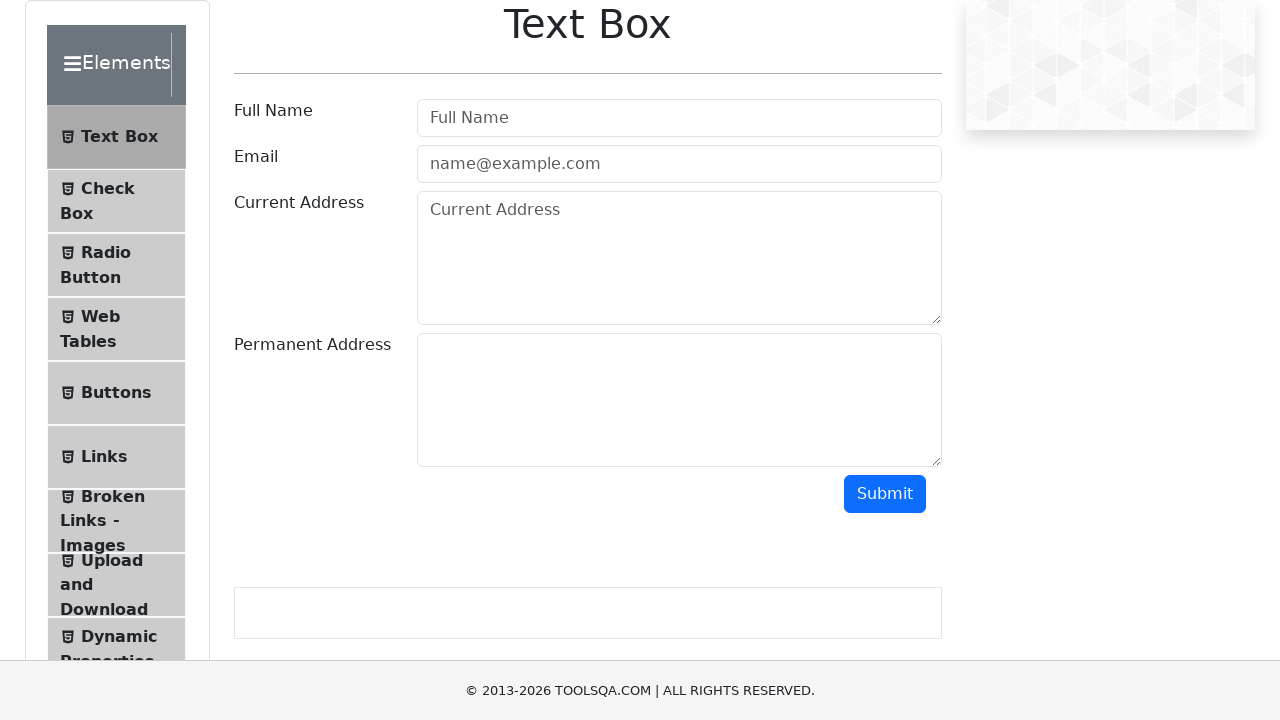

Filled userName field with 'Sarah Mitchell' on #userName
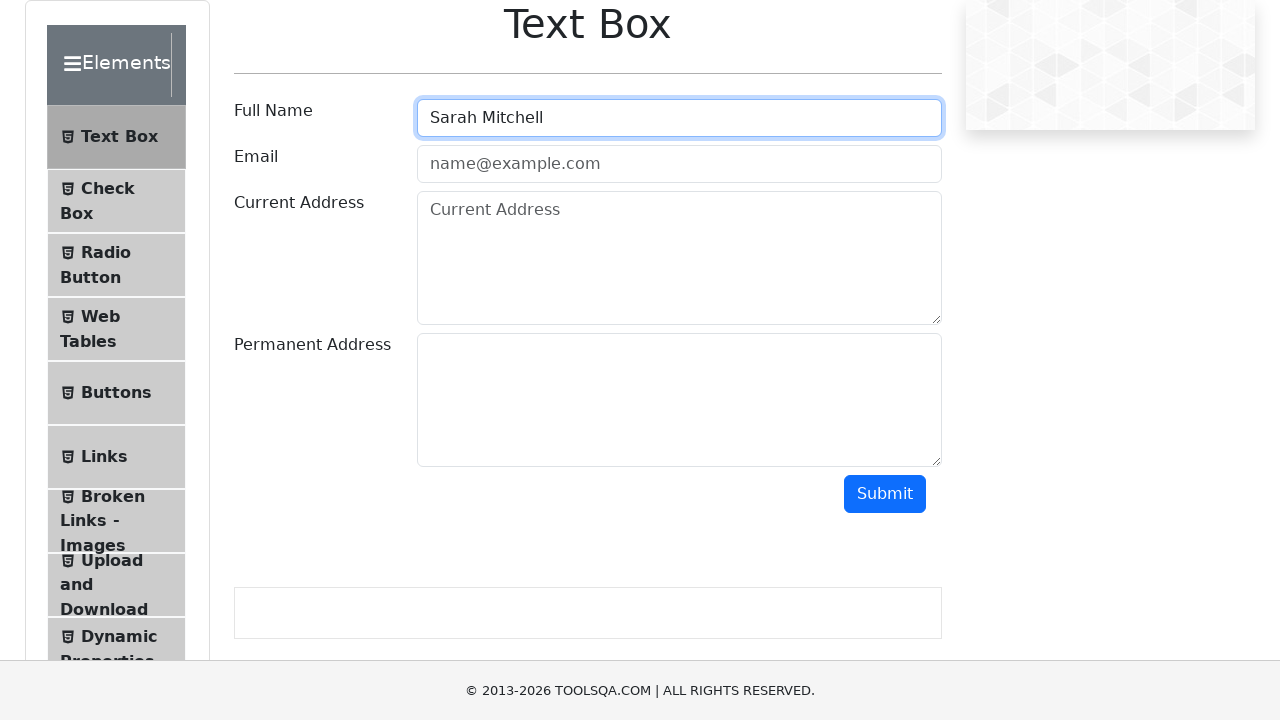

Filled userEmail field with 'sarah.mitchell@testmail.org' on #userEmail
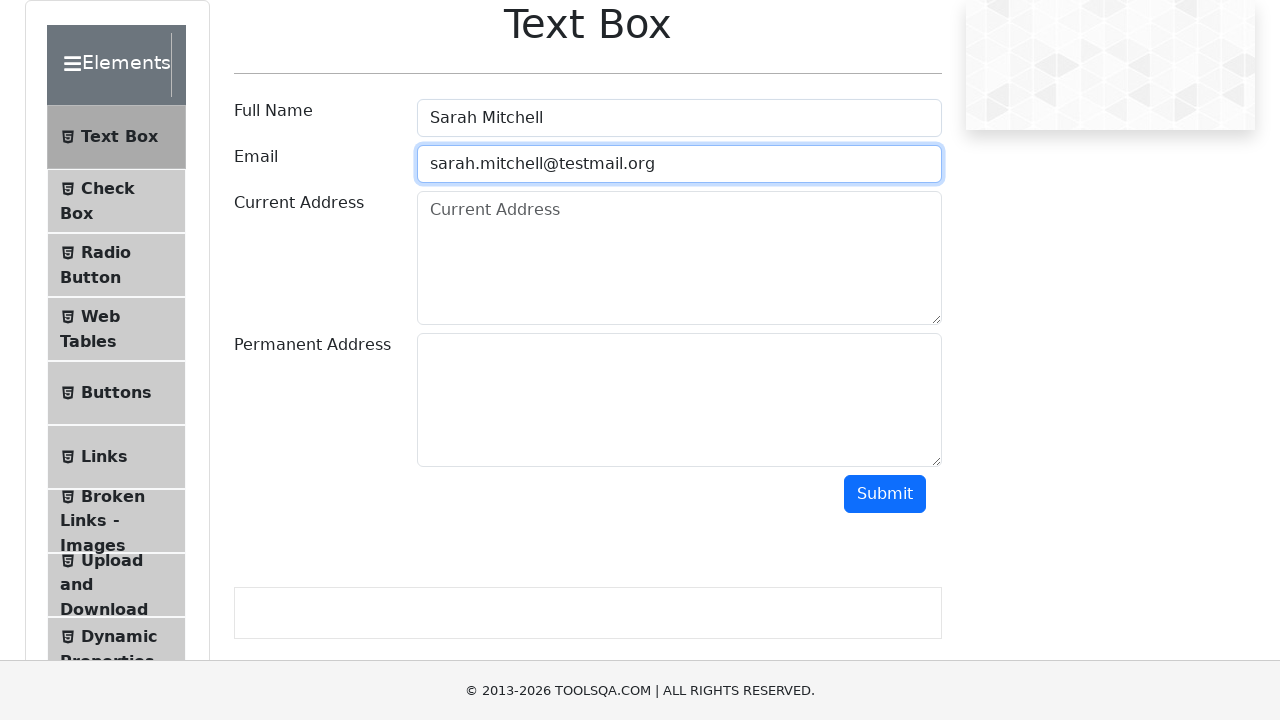

Filled currentAddress field with '789 Pine Road, Chicago, IL 60601' on #currentAddress
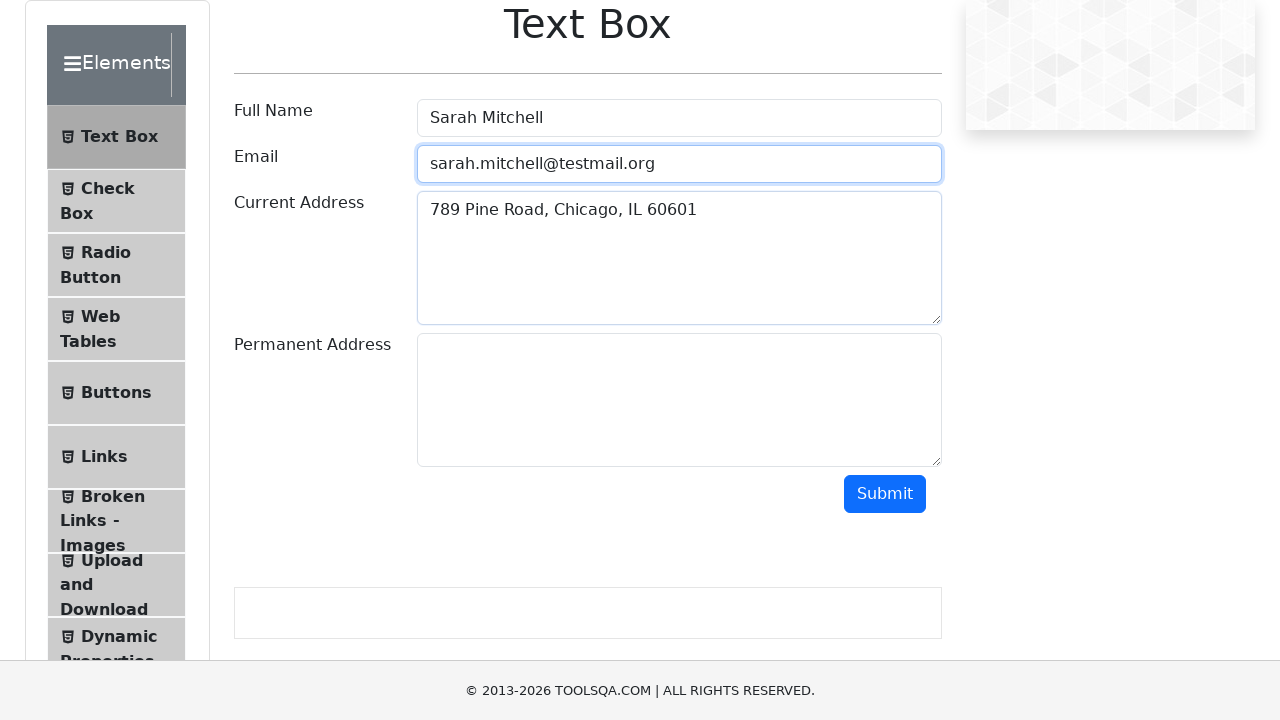

Filled permanentAddress field with '321 Elm Street, Houston, TX 77001' on #permanentAddress
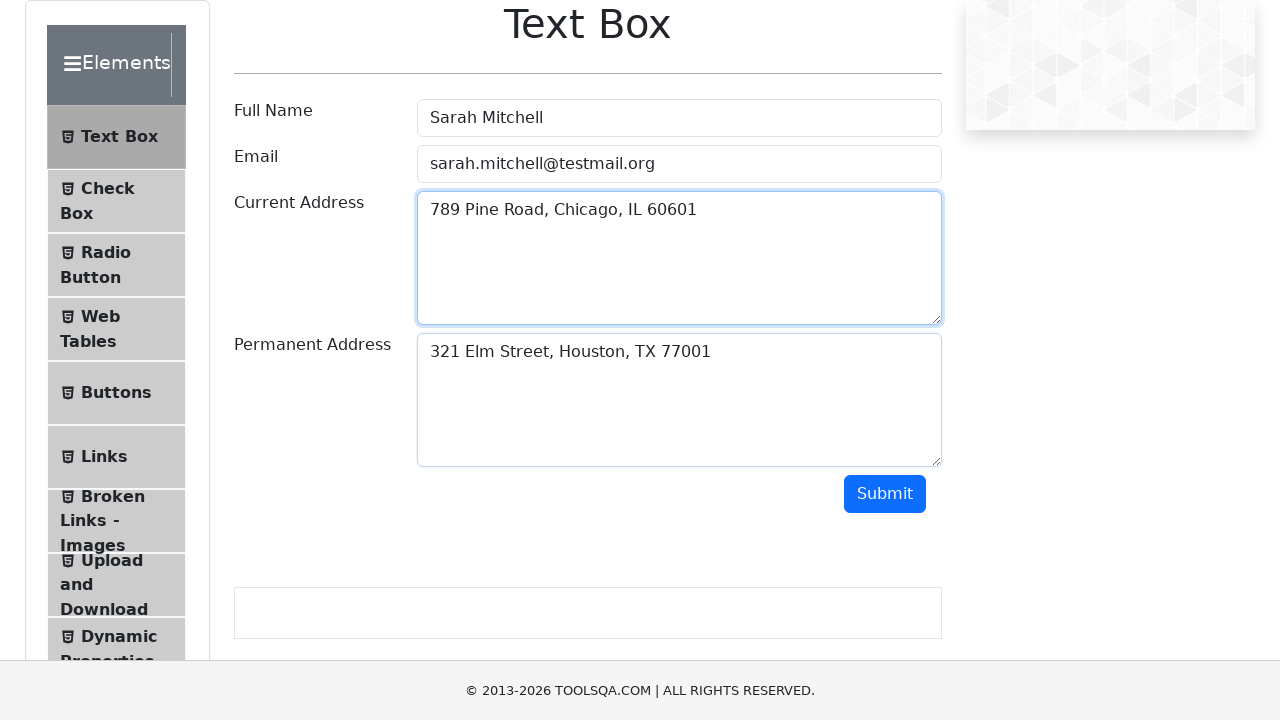

Clicked submit button to submit TextBox form at (885, 494) on #submit
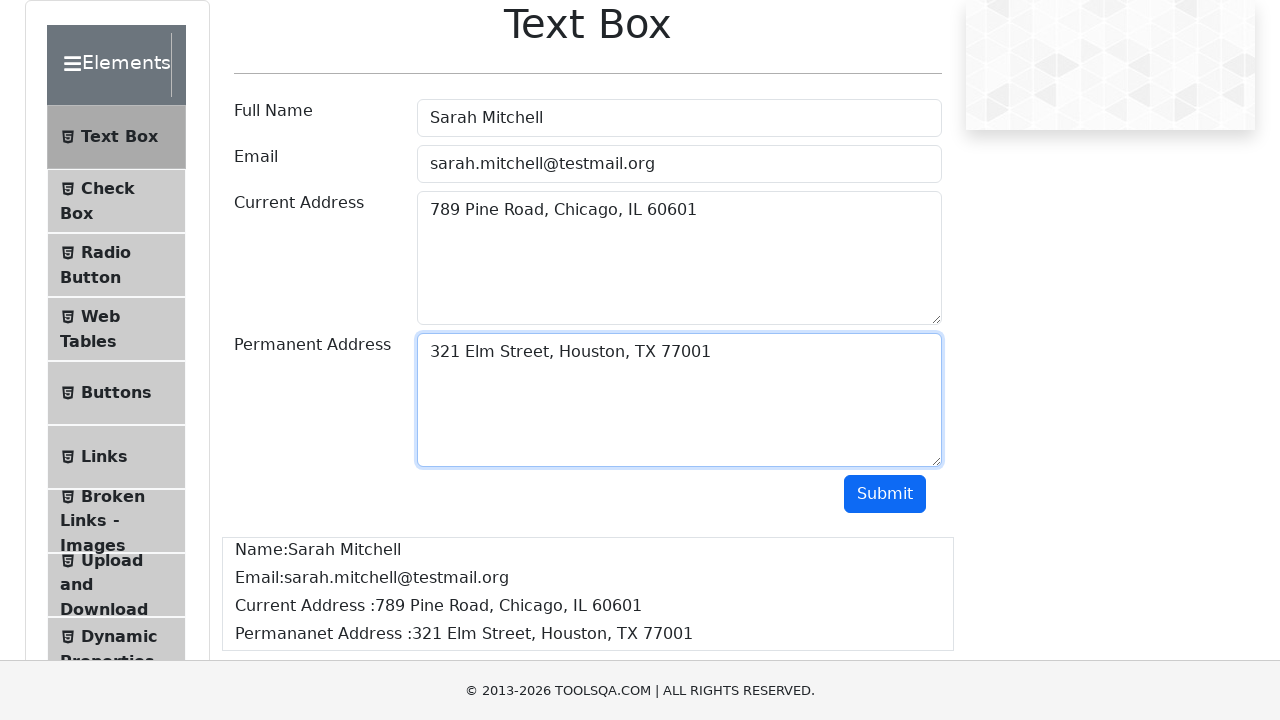

Output section loaded
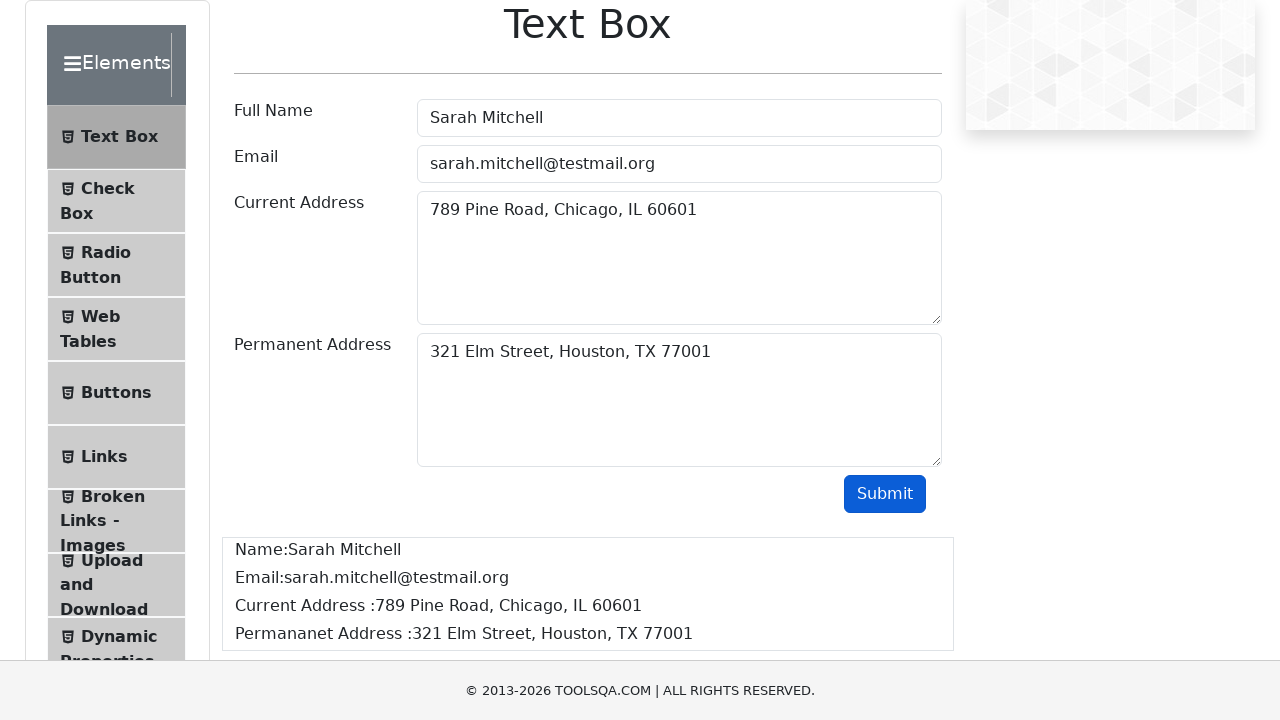

Located output box element
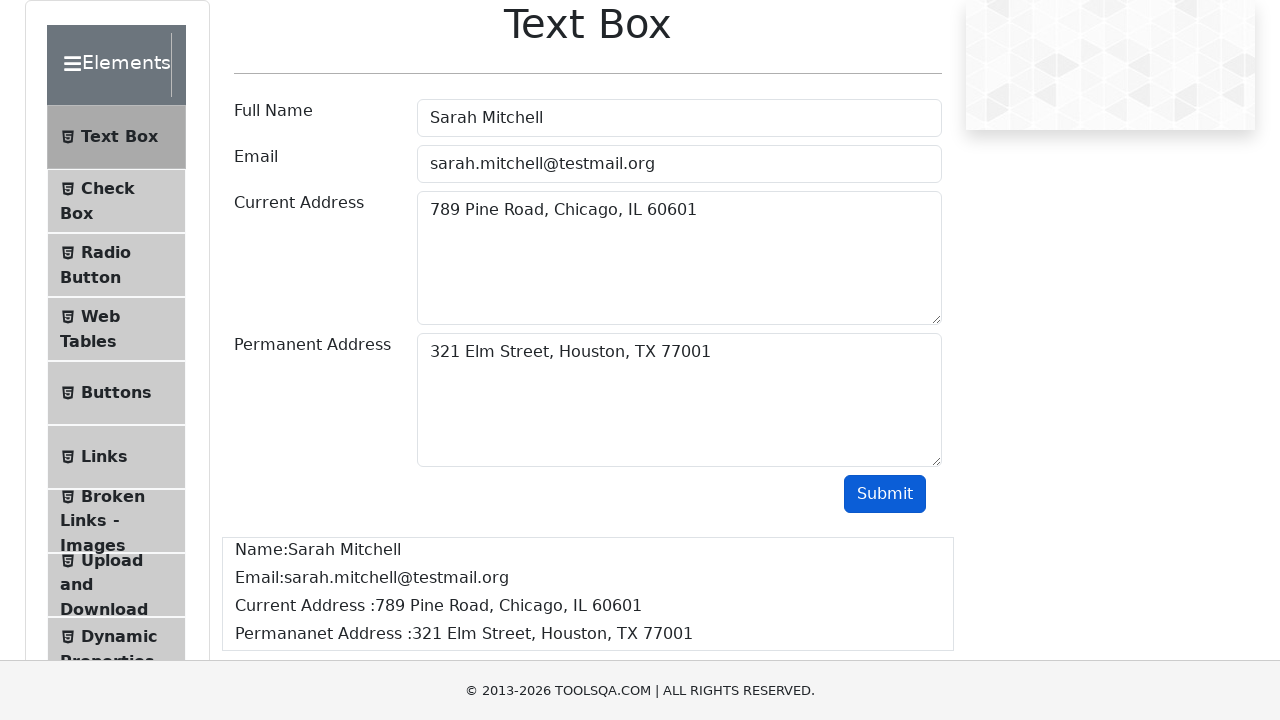

Verified 'Sarah Mitchell' is present in output
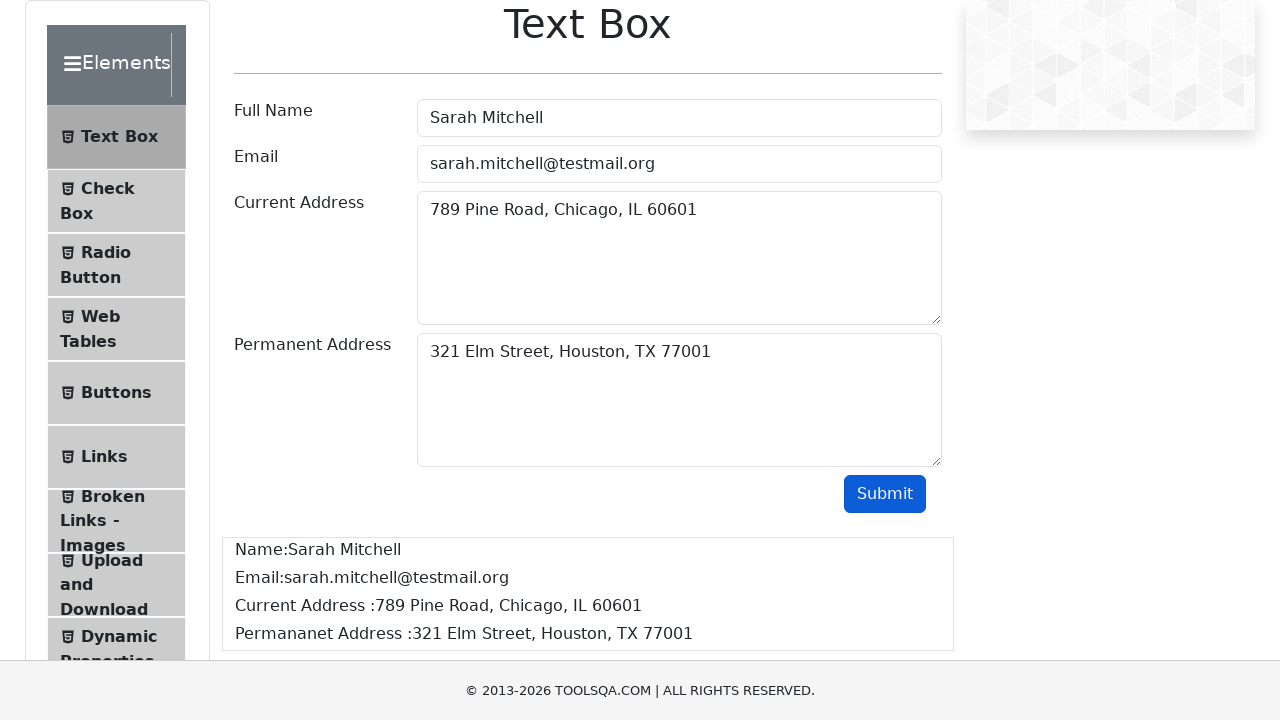

Verified 'sarah.mitchell@testmail.org' is present in output
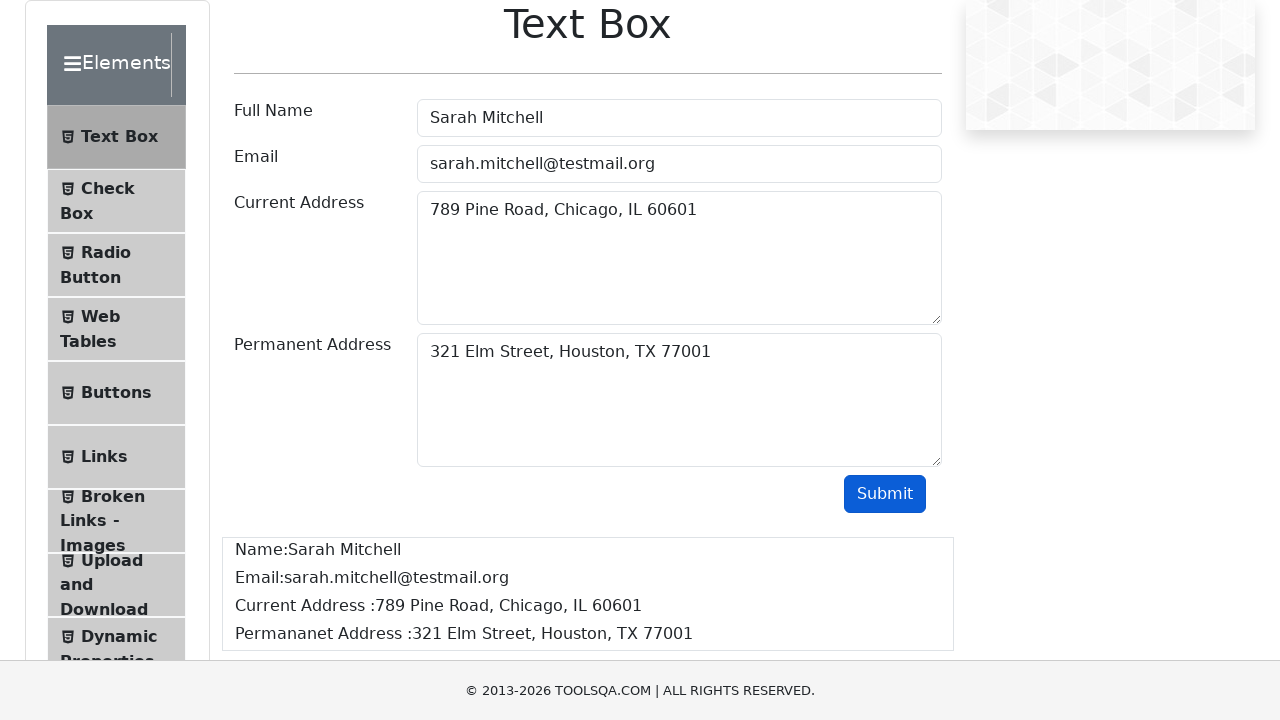

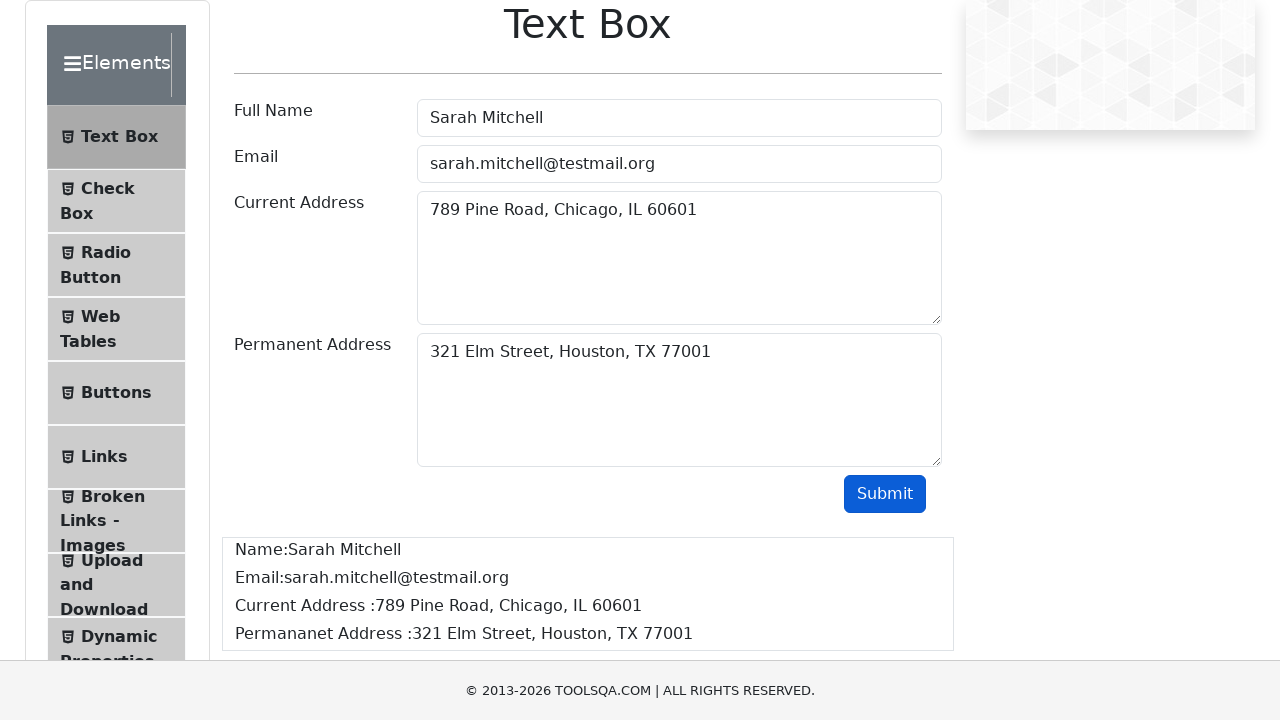